Tests file upload functionality by selecting a file and submitting the upload form, then verifying the uploaded filename is displayed

Starting URL: http://the-internet.herokuapp.com/upload

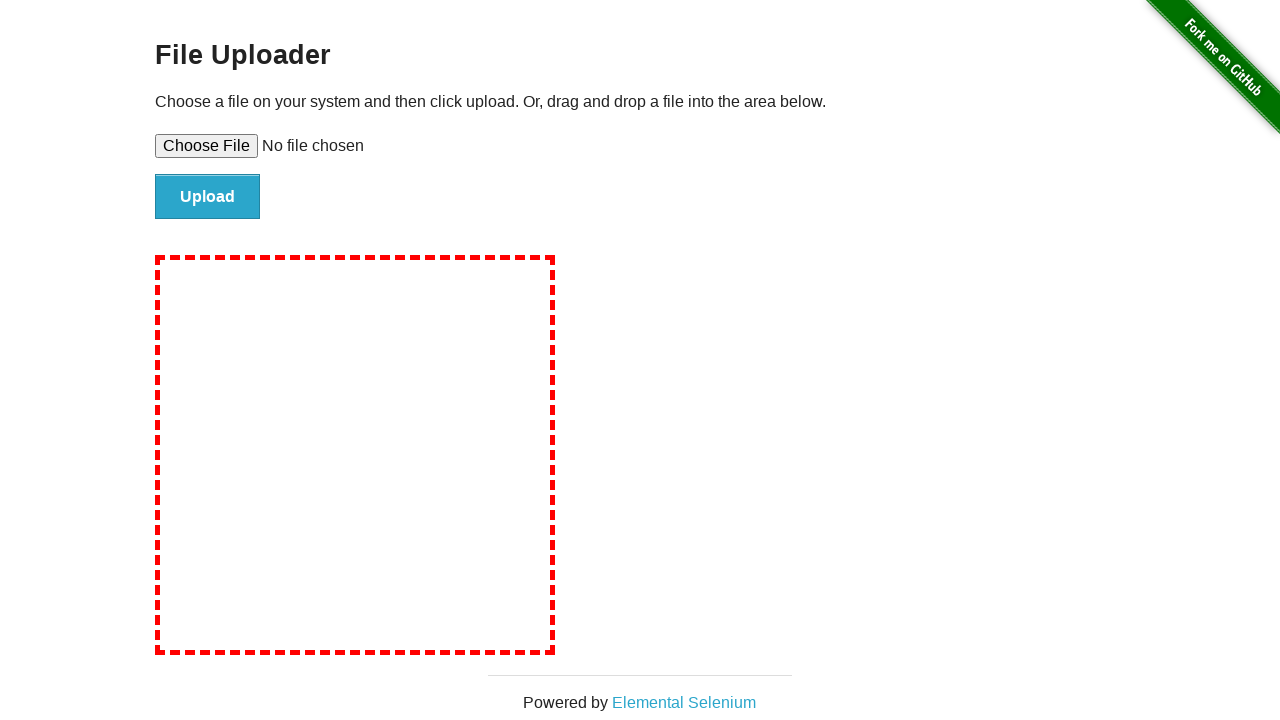

Created test file at /tmp/test-upload-file.txt with test content
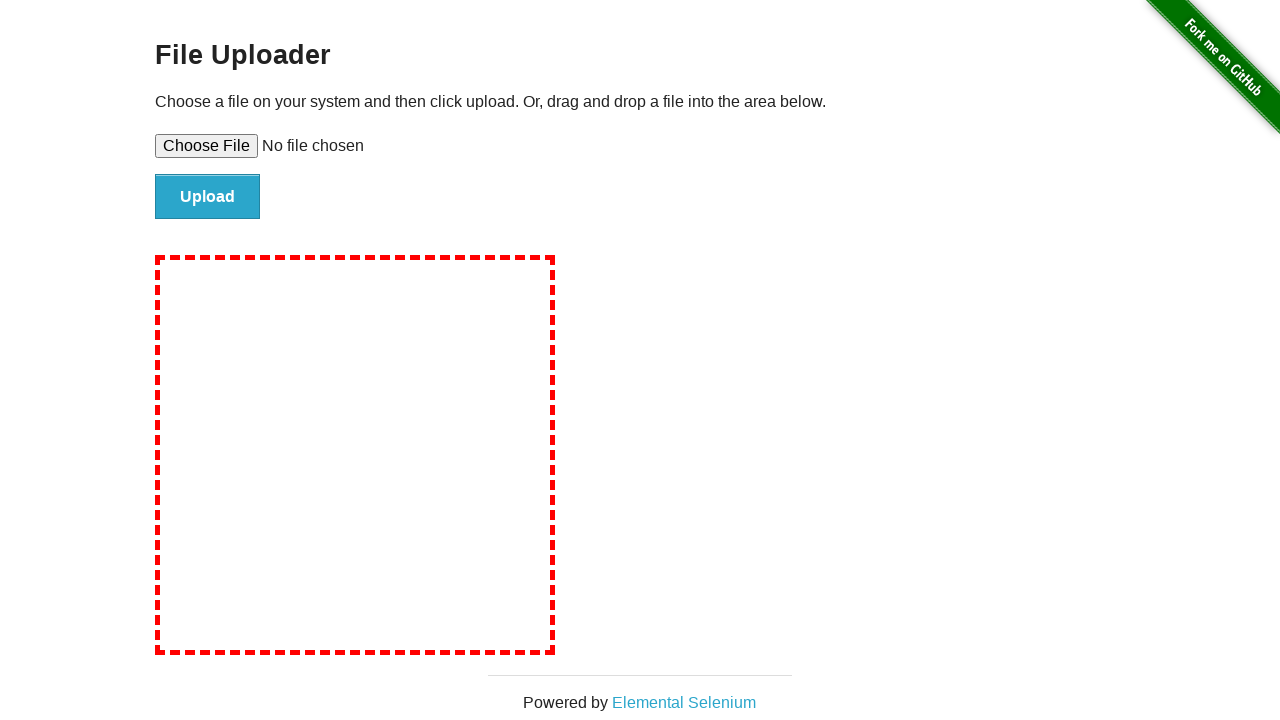

Selected test file for upload via file input element
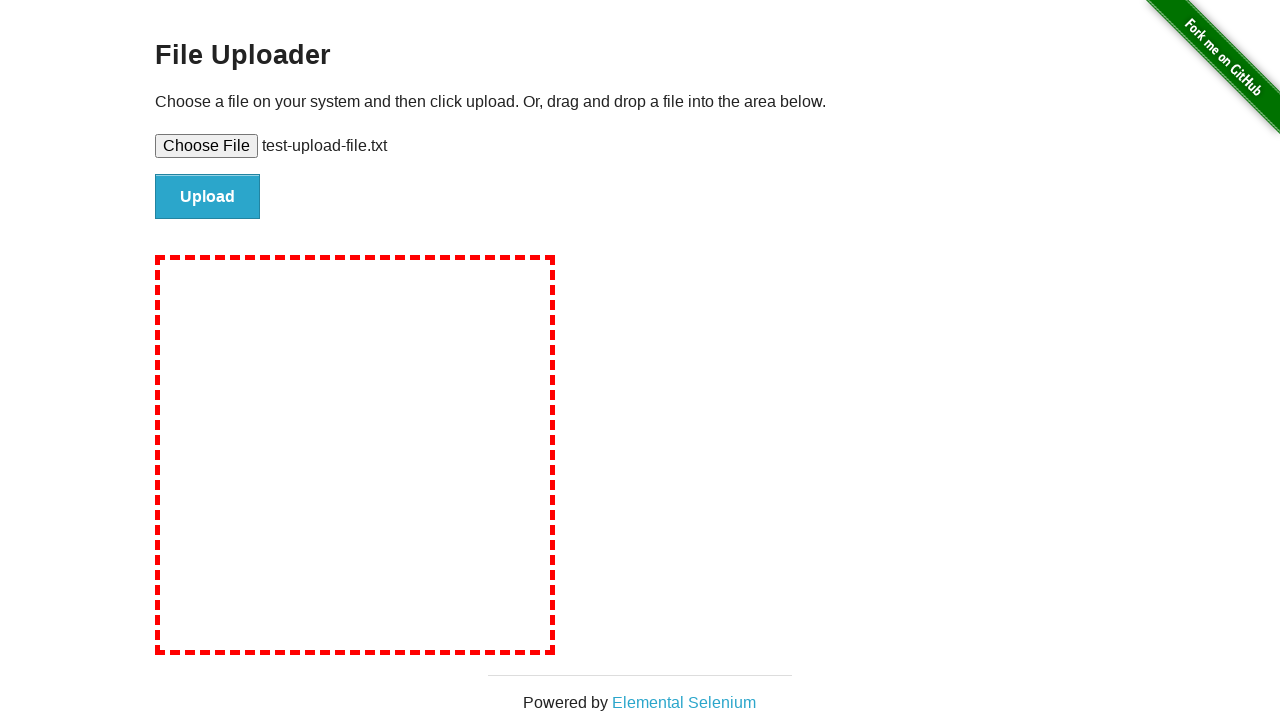

Clicked file submit button to upload the file at (208, 197) on #file-submit
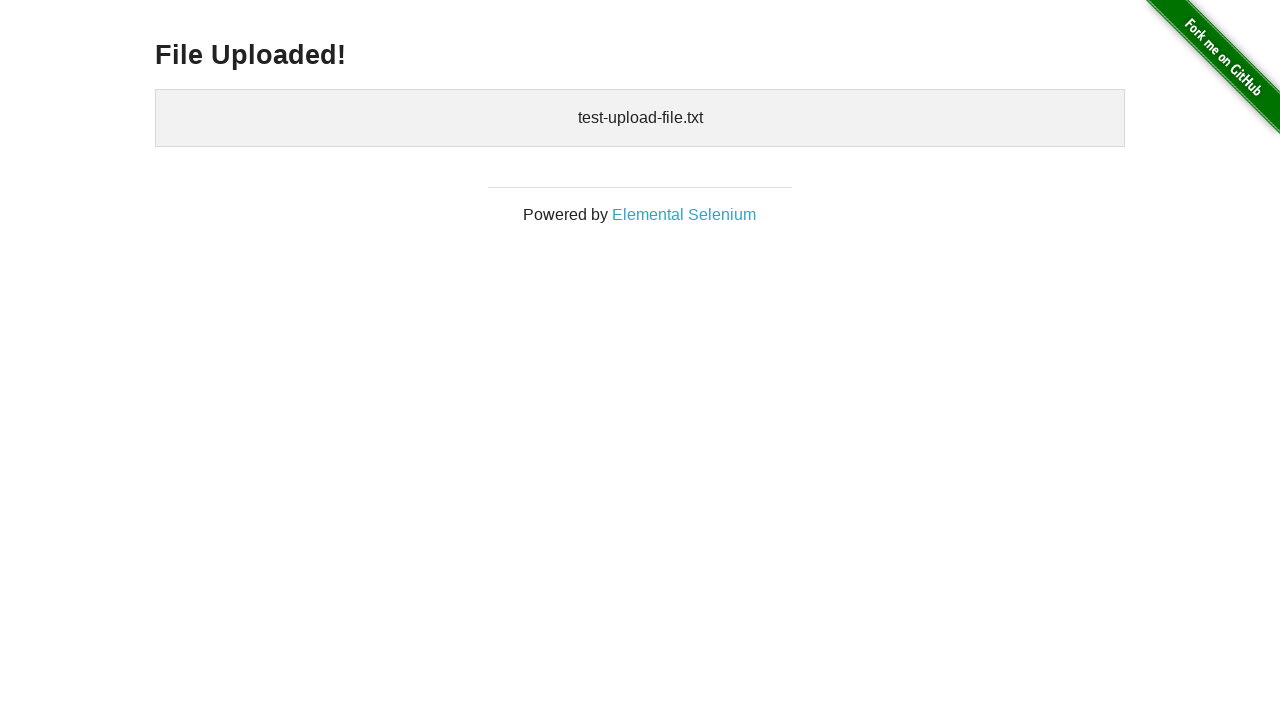

Verified uploaded filename is displayed on the page
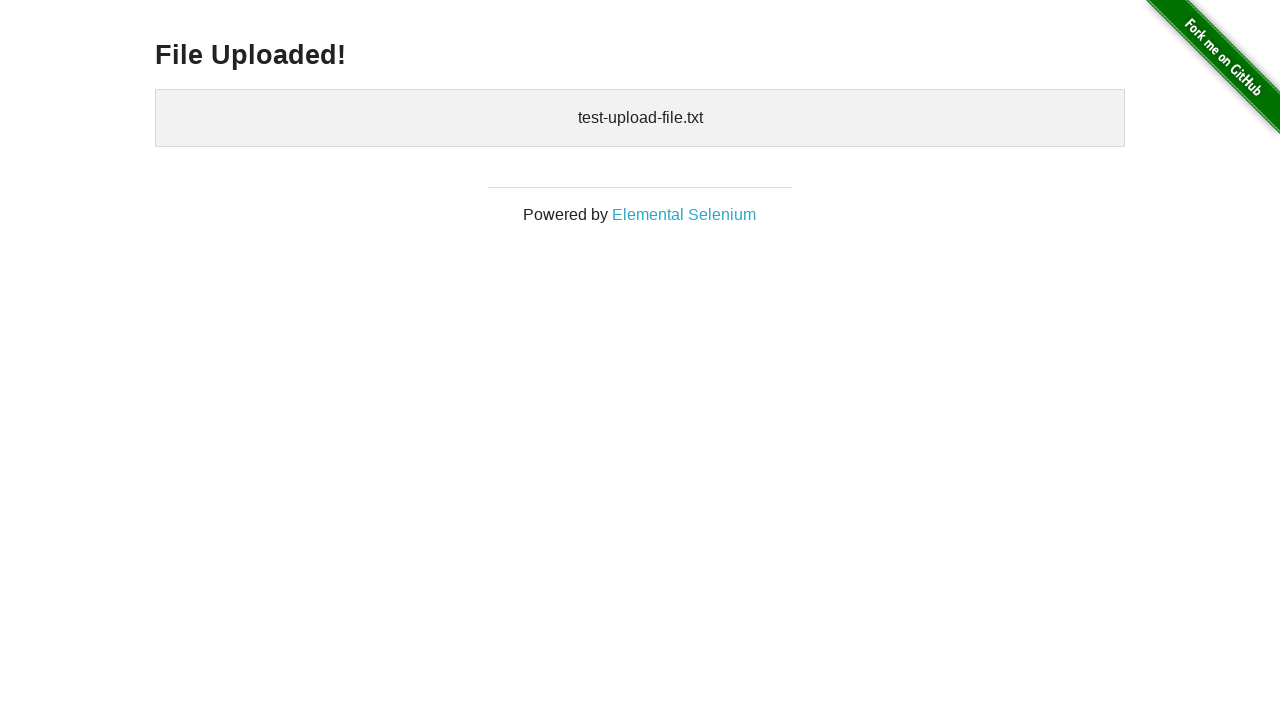

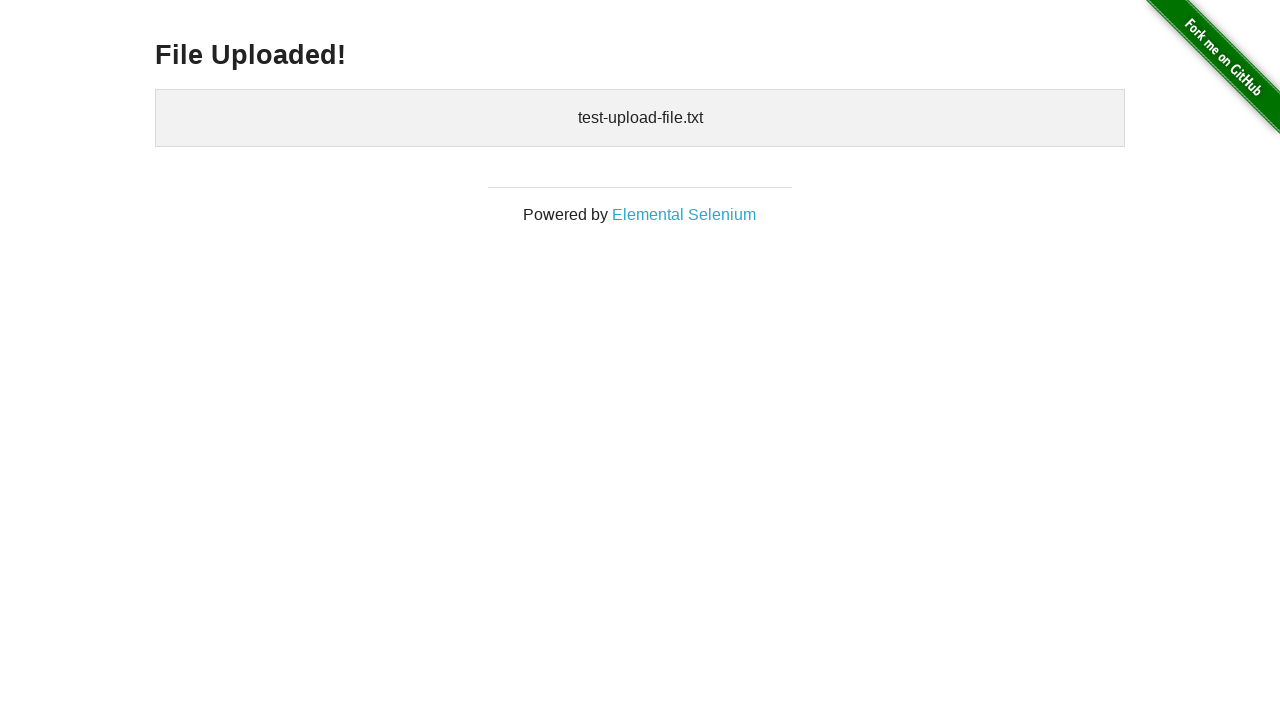